Tests keyboard input functionality by sending various key presses including letters, escape, arrow keys, and control key

Starting URL: https://the-internet.herokuapp.com/key_presses

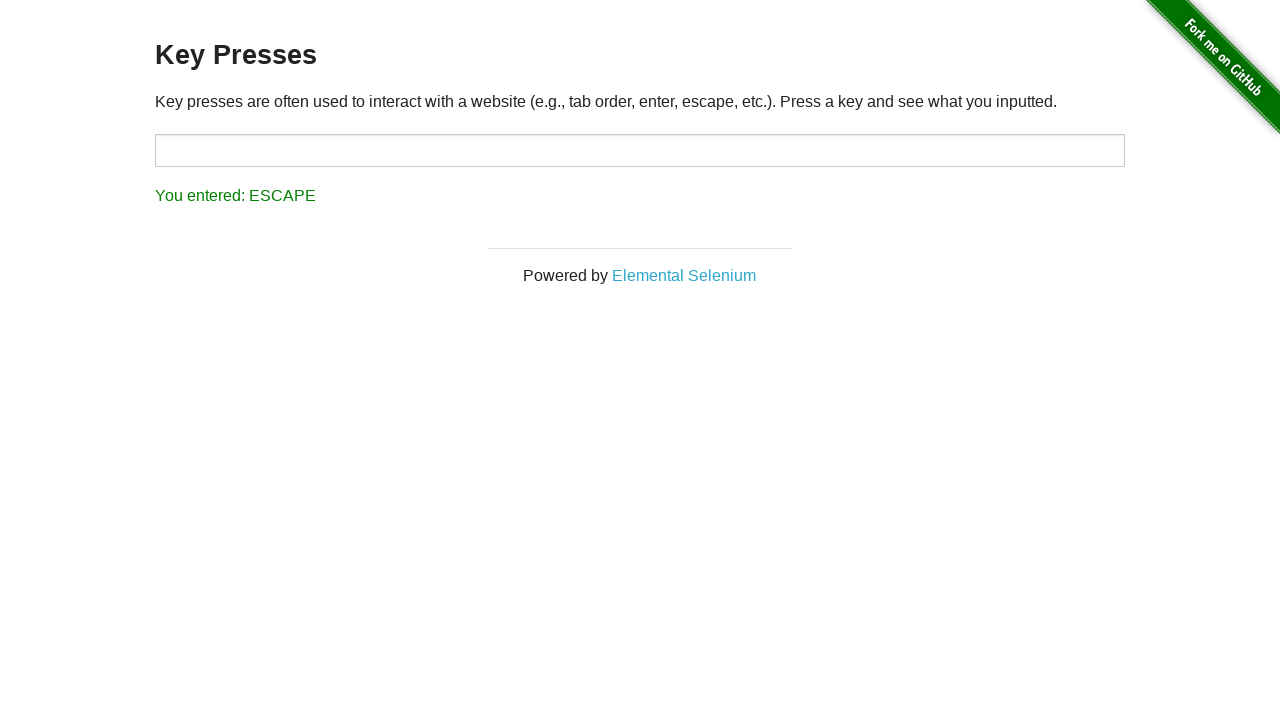

Pressed letter 'A' key
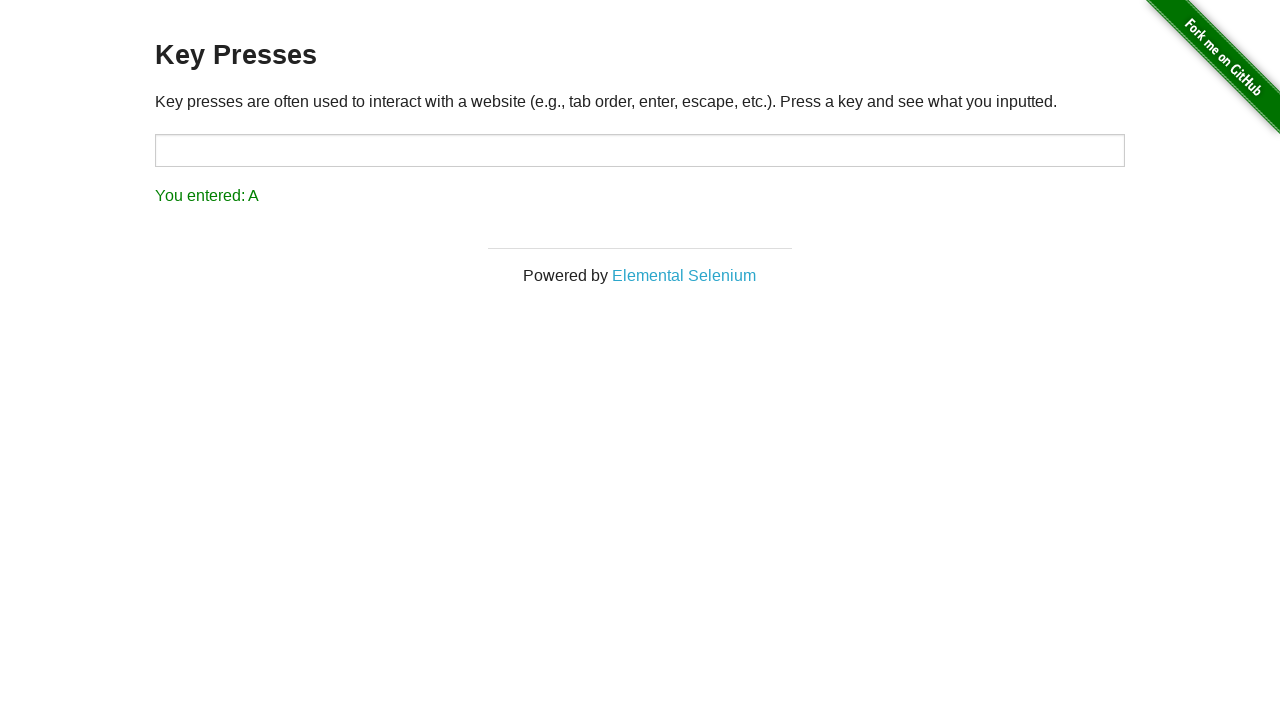

Pressed Escape key
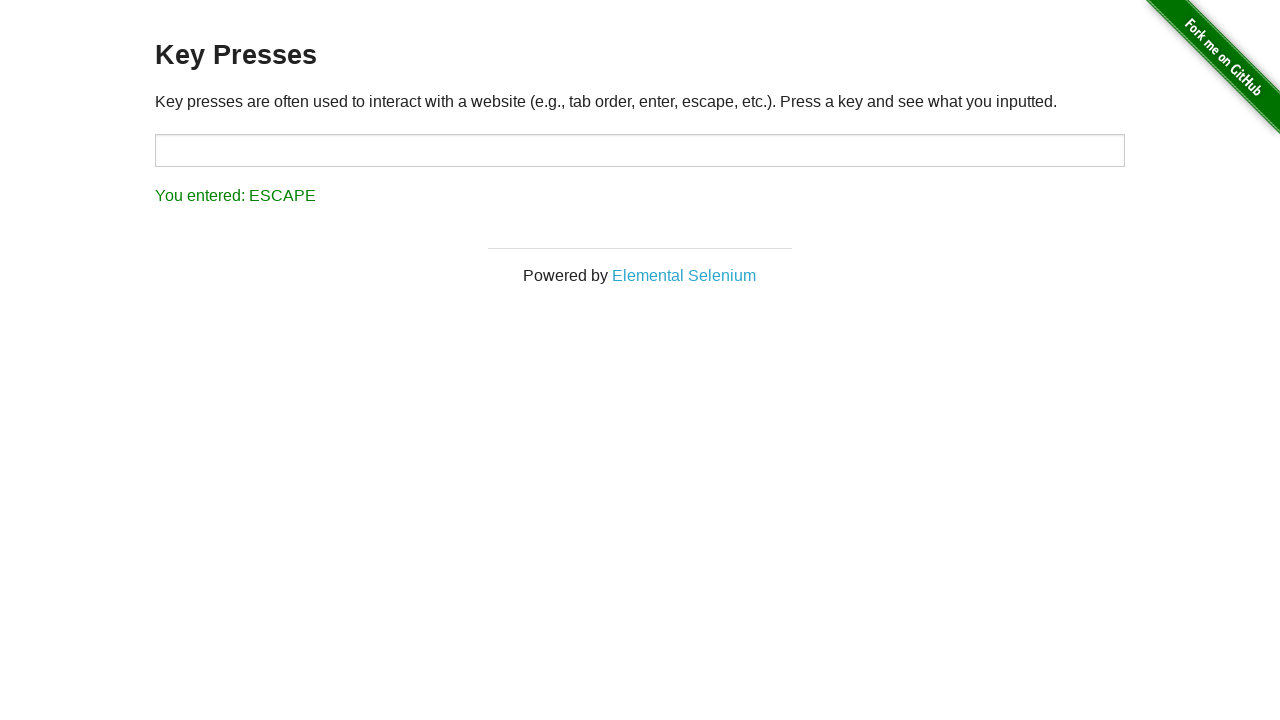

Pressed Arrow Down key
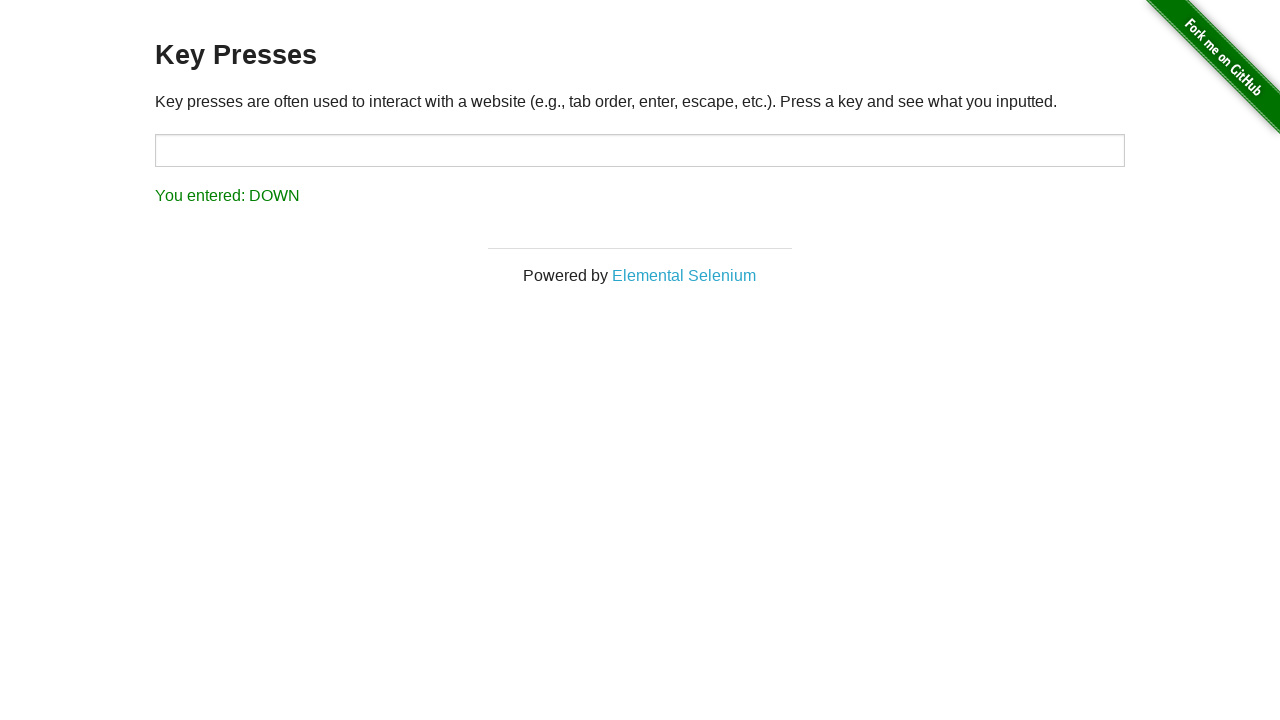

Pressed Control key
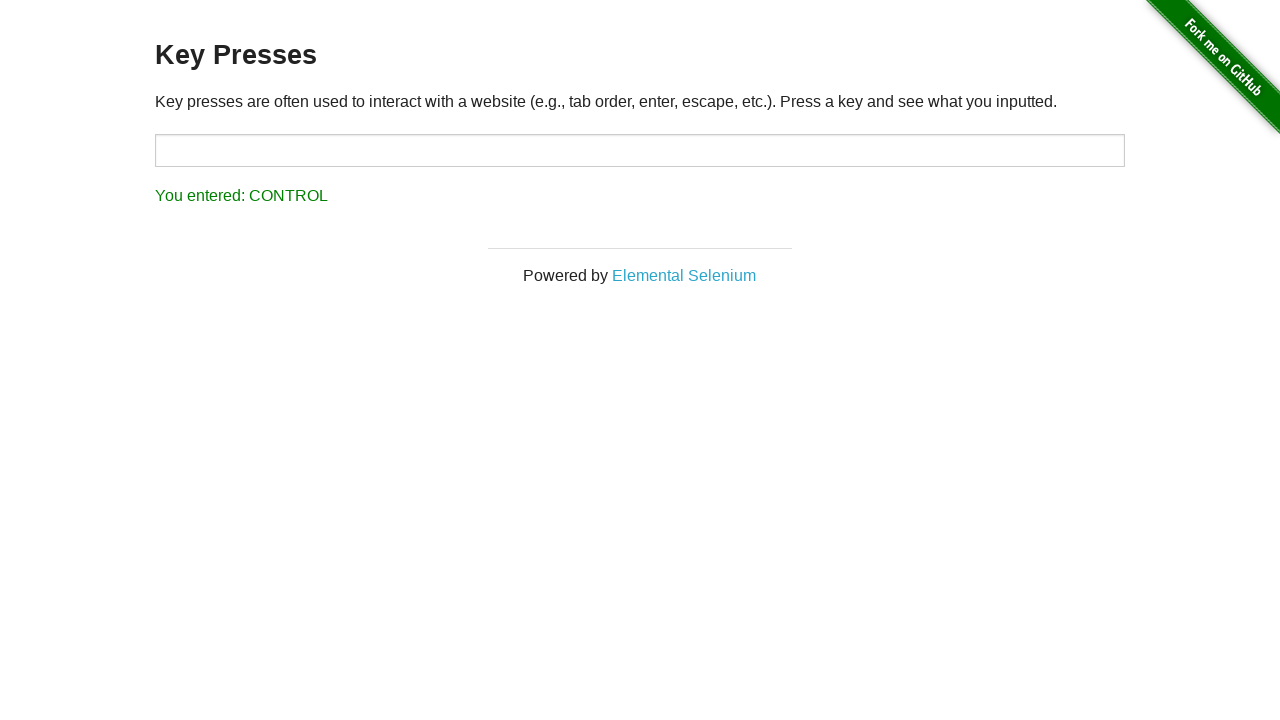

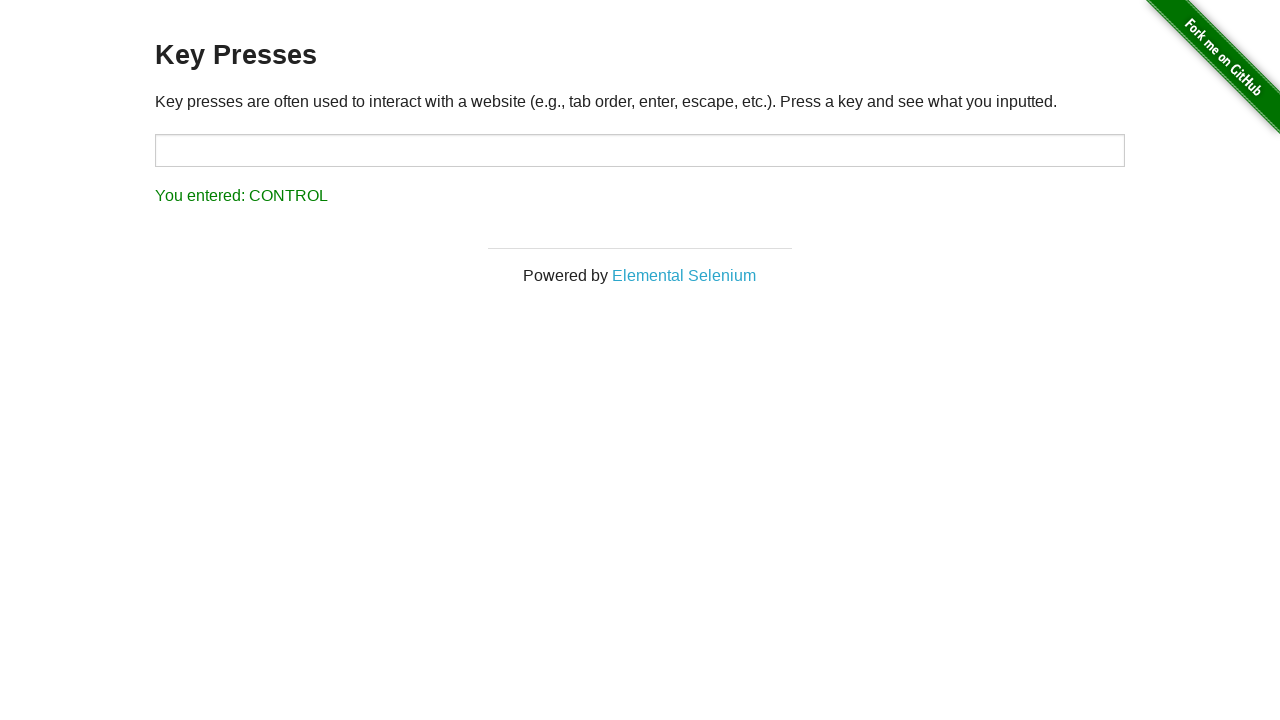